Verifies that the "Log In" button on the NextBaseCRM login page displays the expected text "Log In" by checking the button's value attribute.

Starting URL: https://login1.nextbasecrm.com/

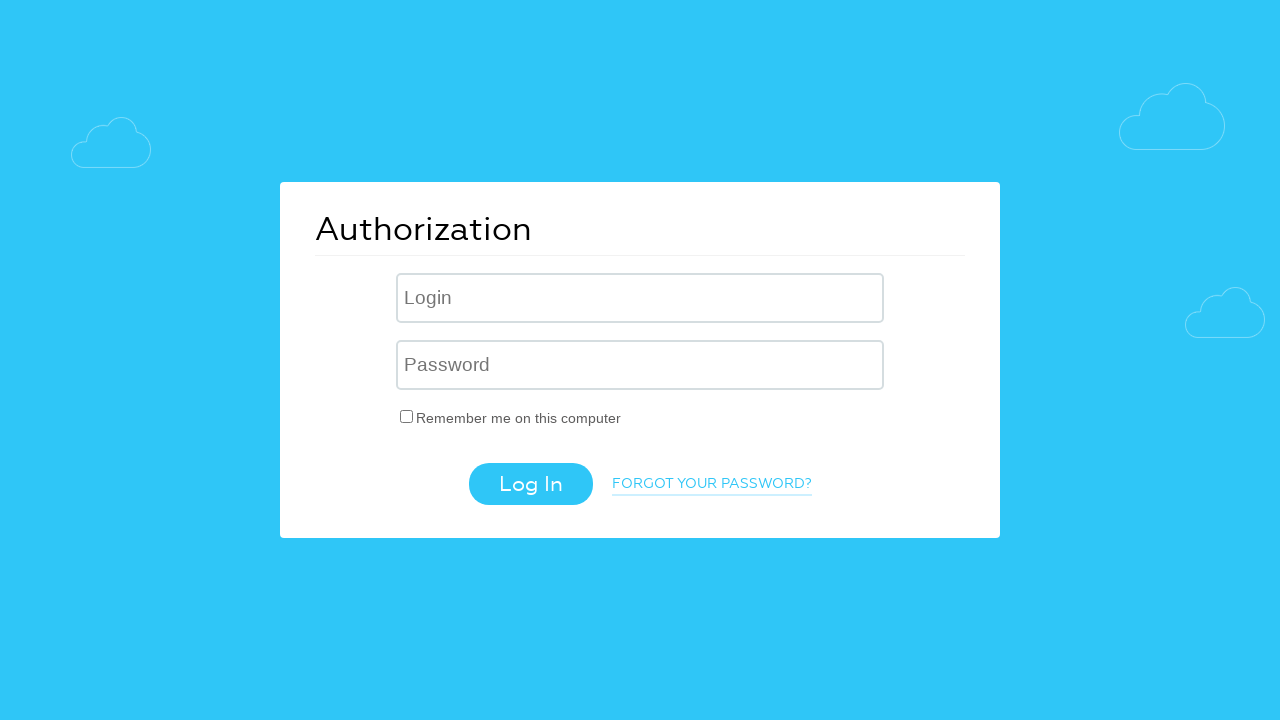

Waited for page to fully load
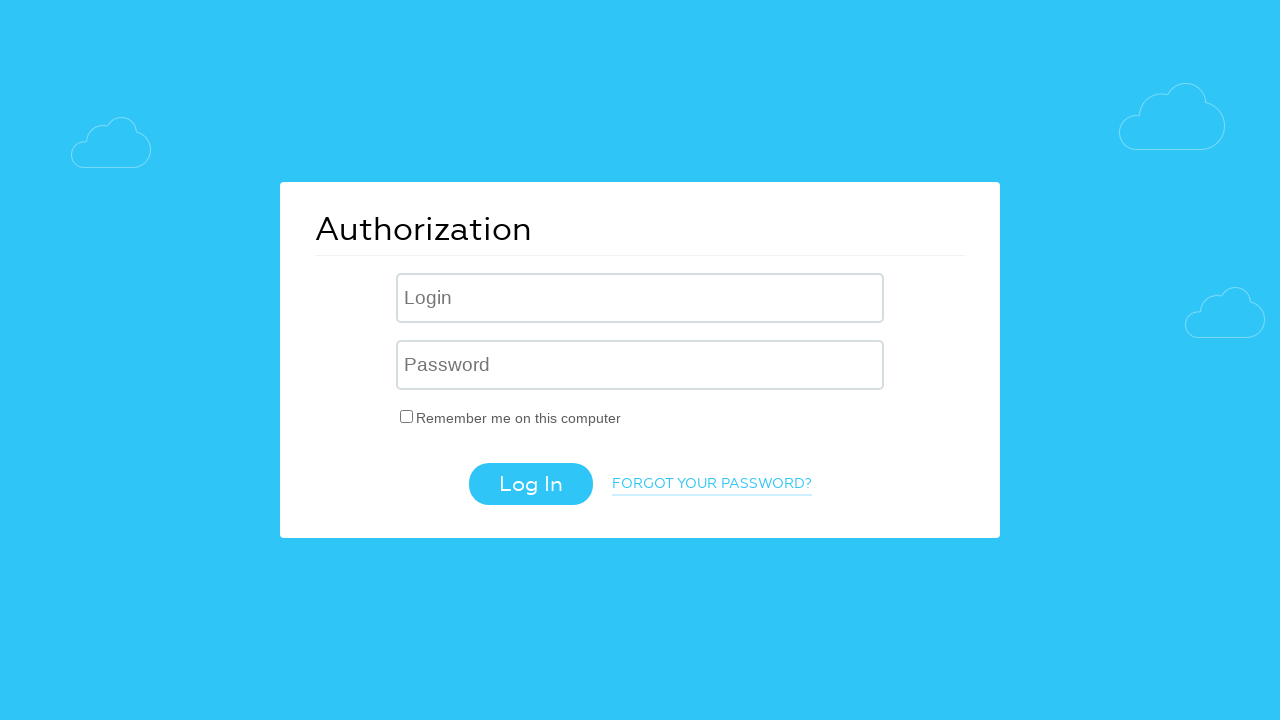

Located the login button with class '.login-btn'
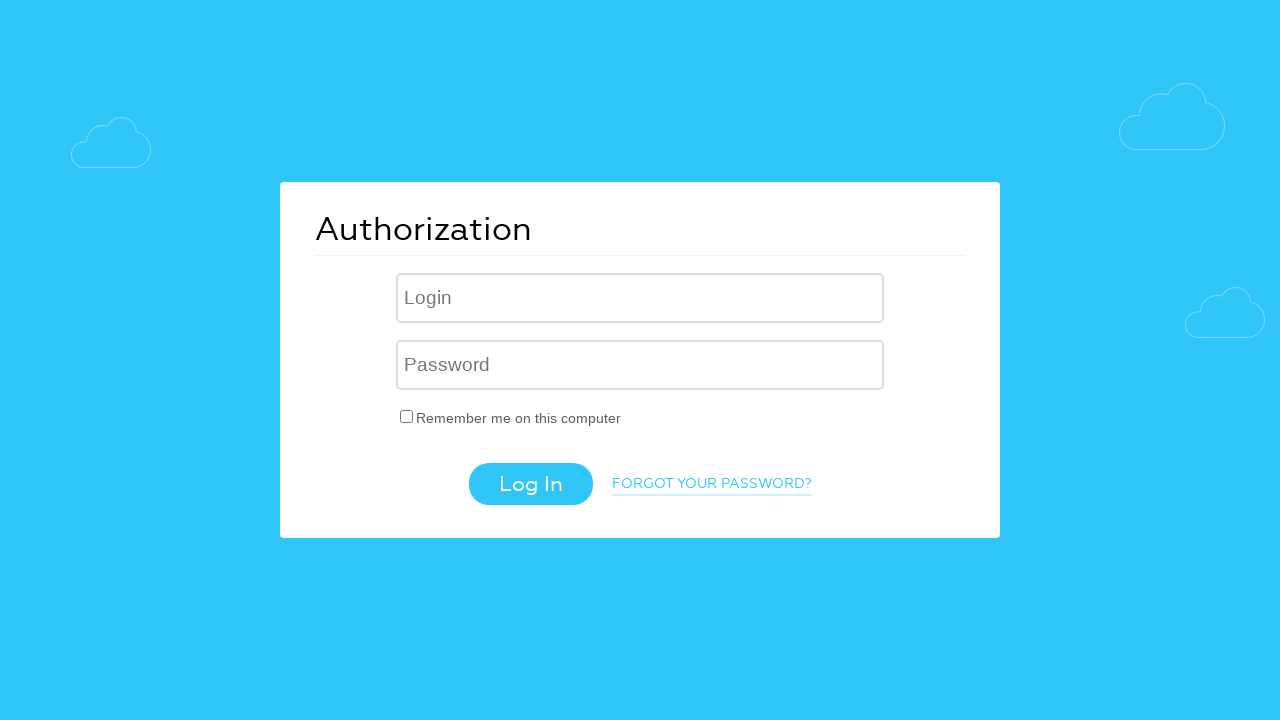

Retrieved the 'value' attribute from the login button
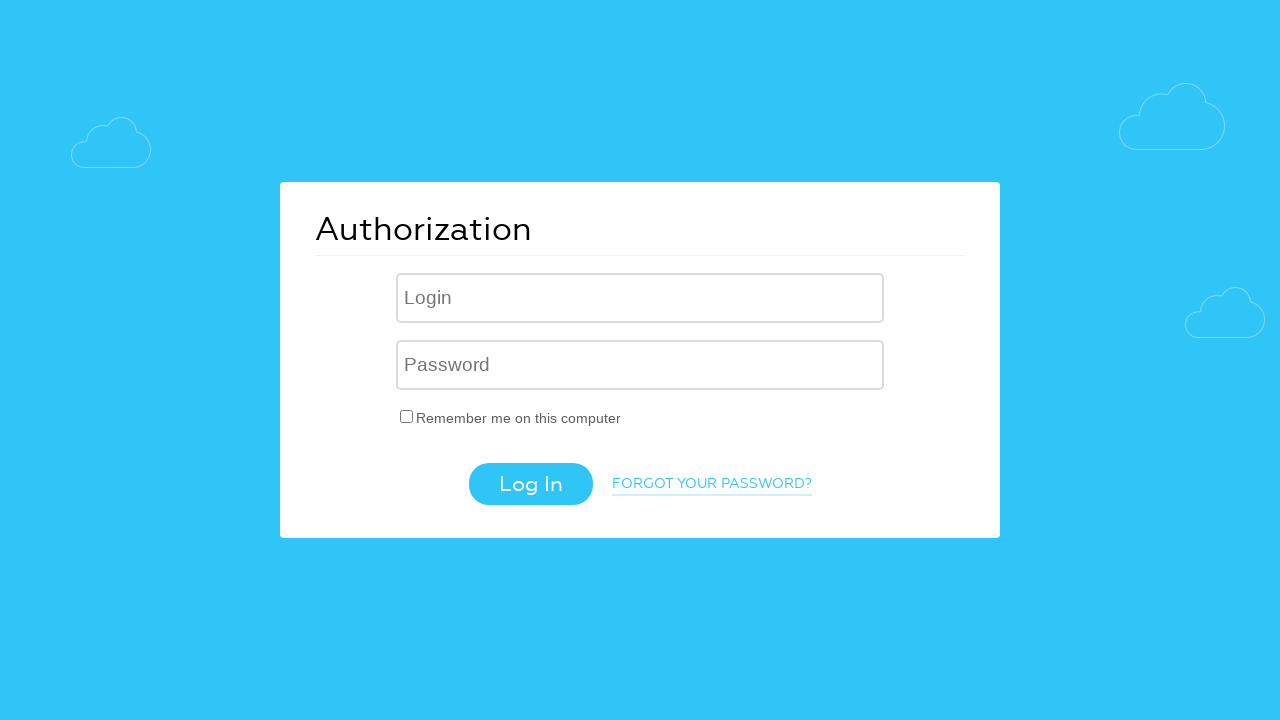

Verified login button text is 'Log In' — assertion passed
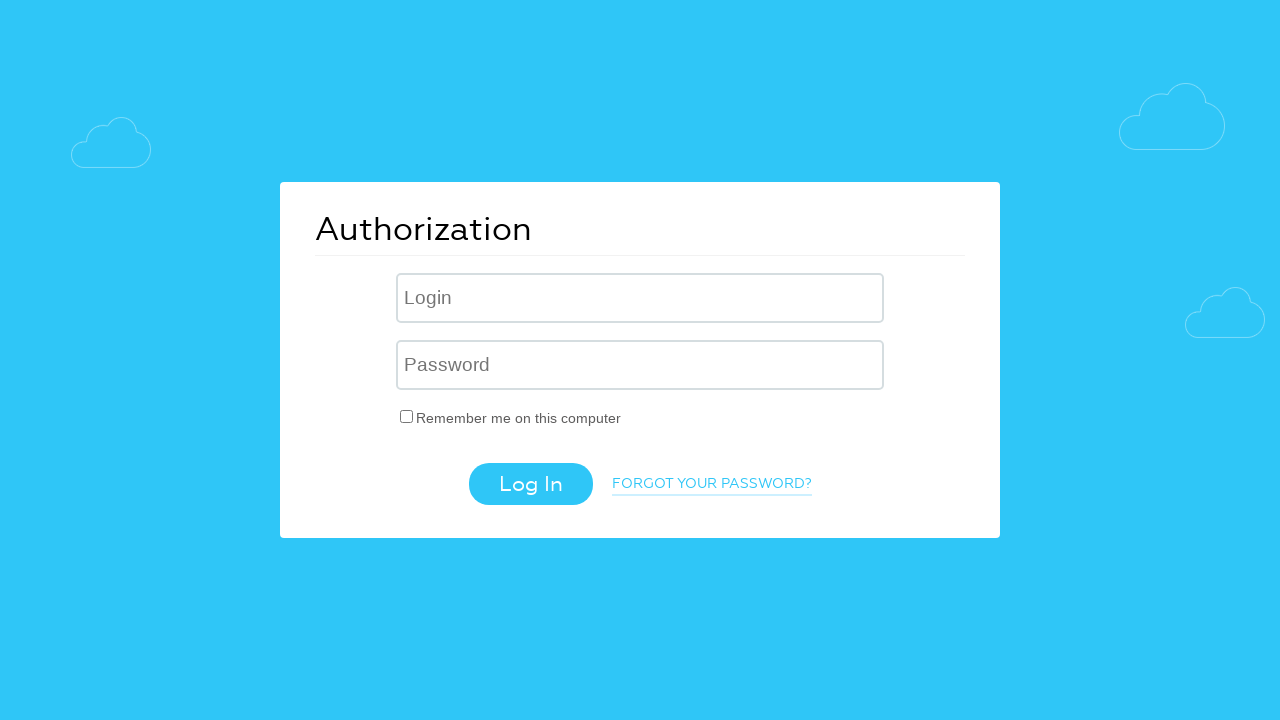

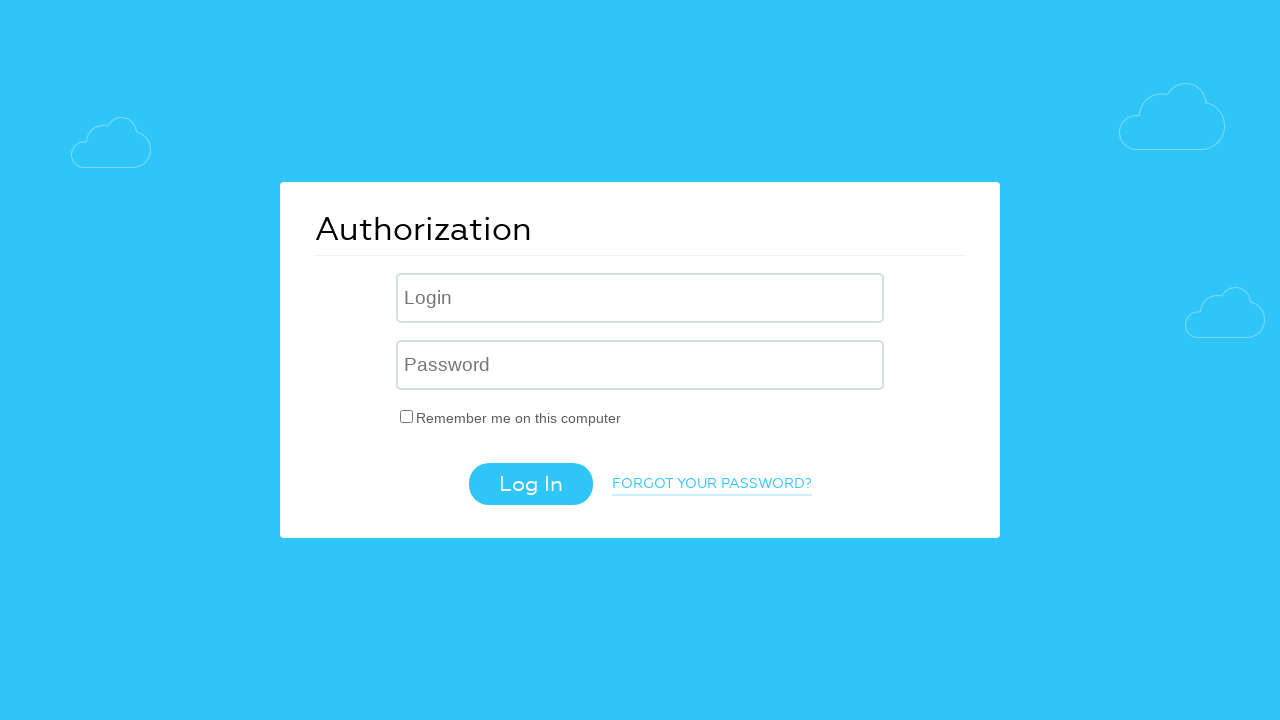